Tests a simple form by filling in first name, last name, city, and country fields using different element selectors, then submits the form by clicking the submit button.

Starting URL: http://suninjuly.github.io/simple_form_find_task.html

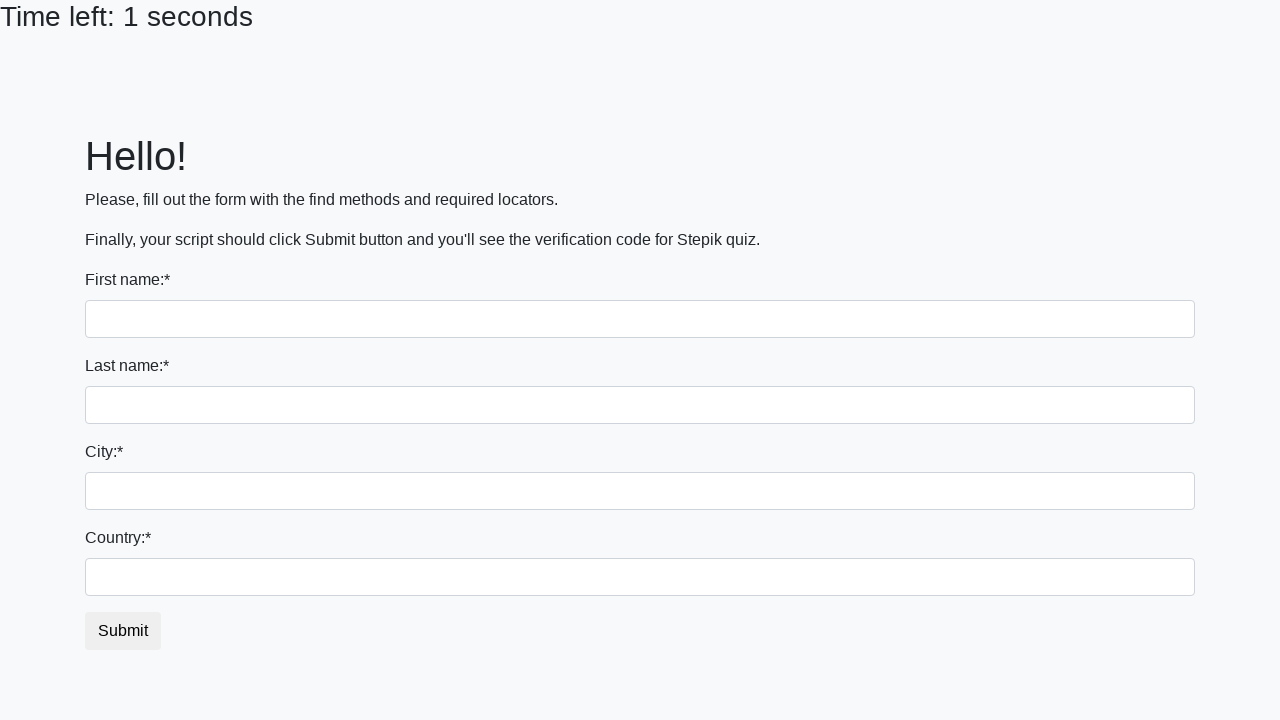

Filled first name field with 'Ivan' on input
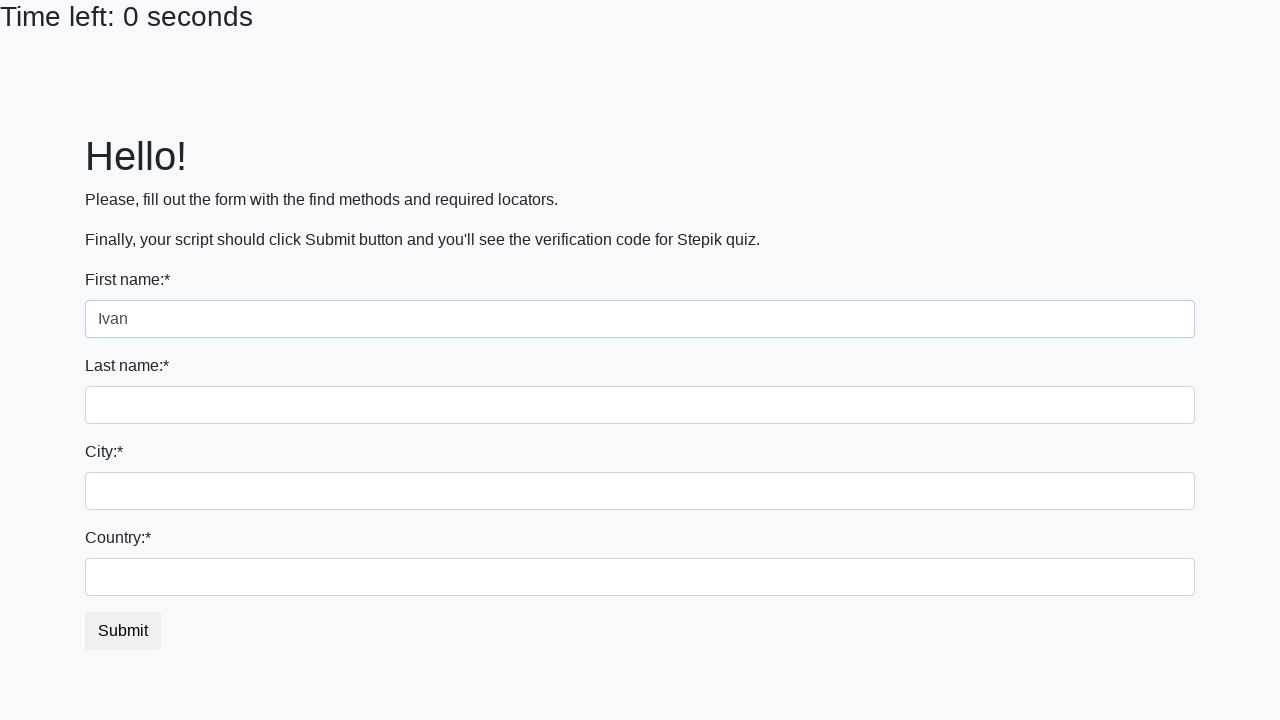

Filled last name field with 'Petrov' on input[name='last_name']
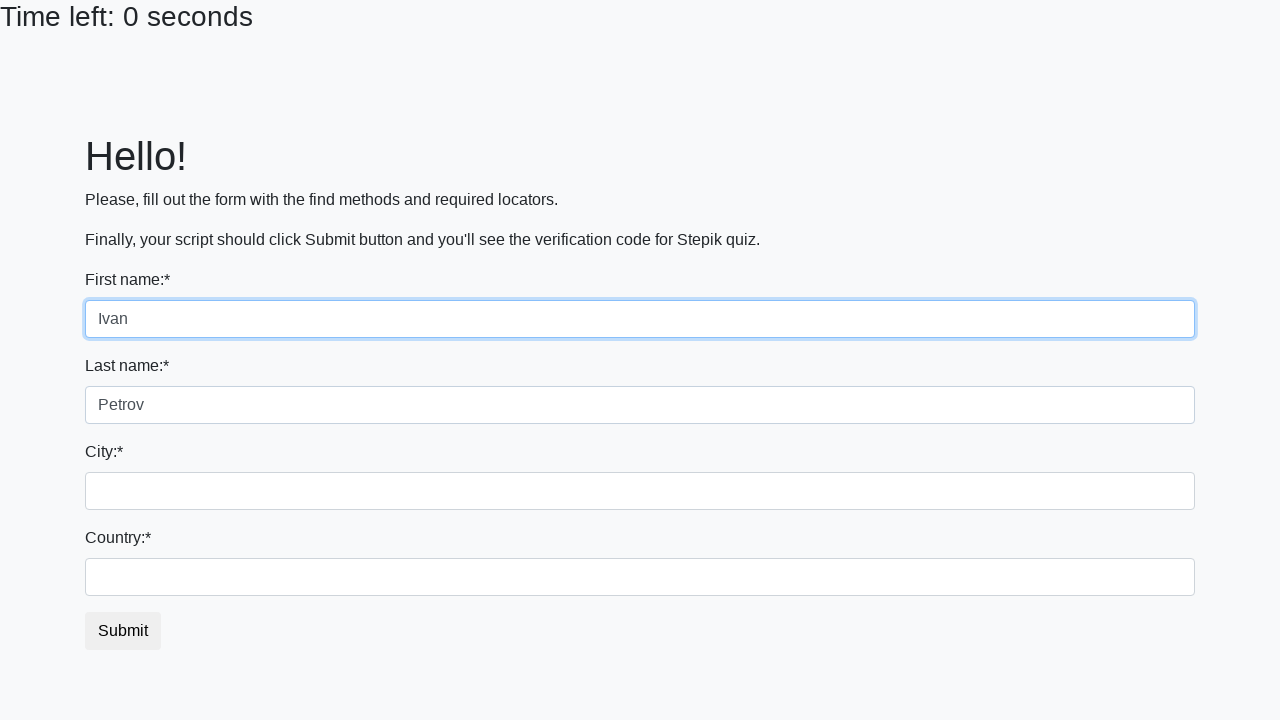

Filled city field with 'Smolensk' on .city
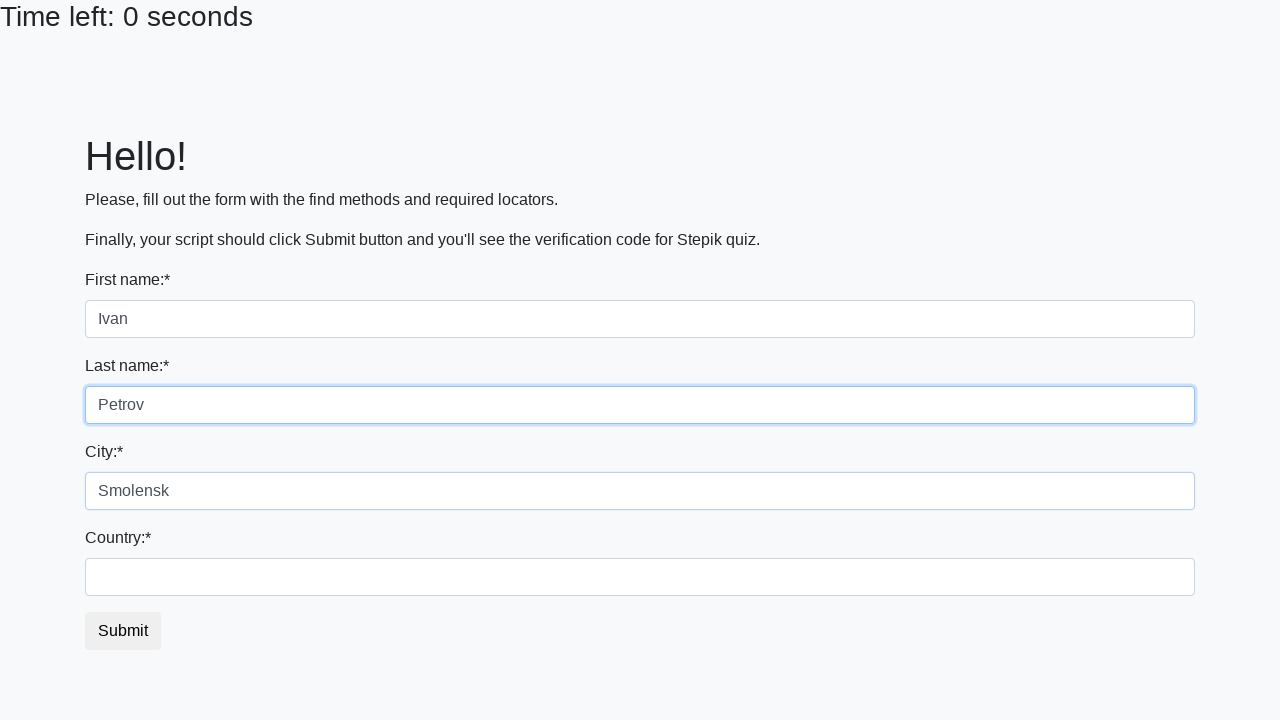

Filled country field with 'Russia' on #country
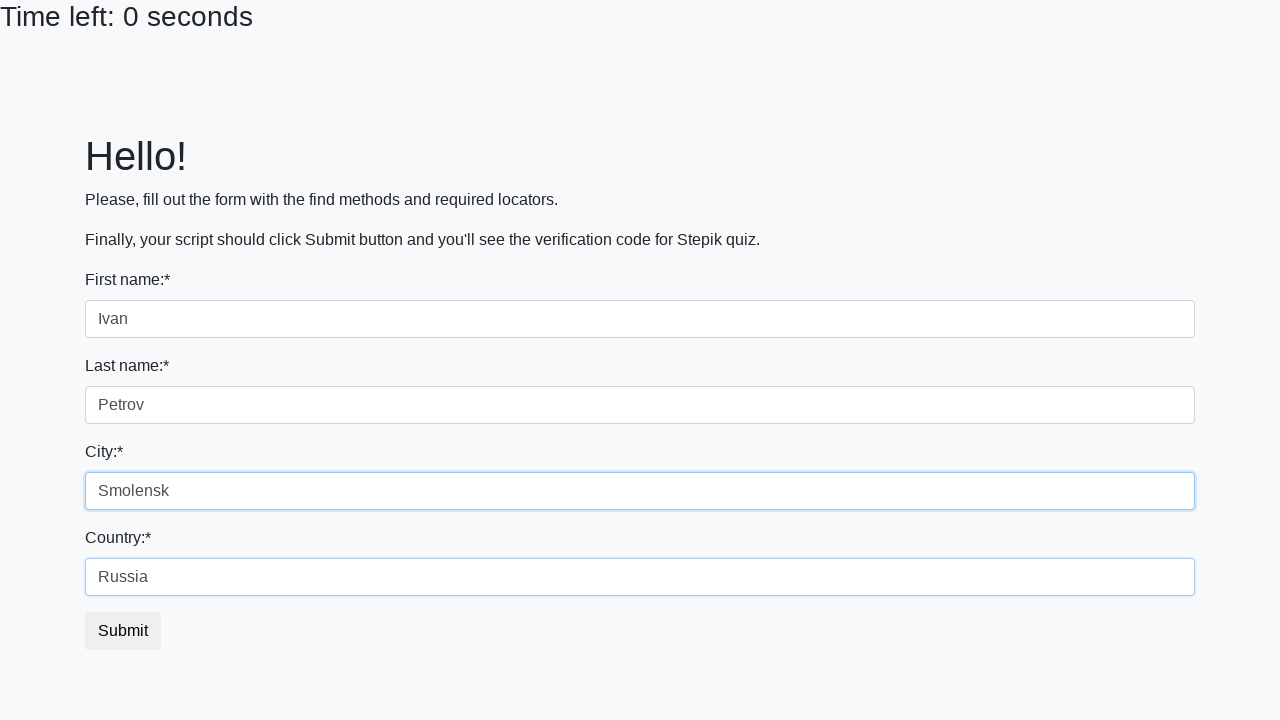

Clicked submit button to submit the form at (123, 631) on button.btn
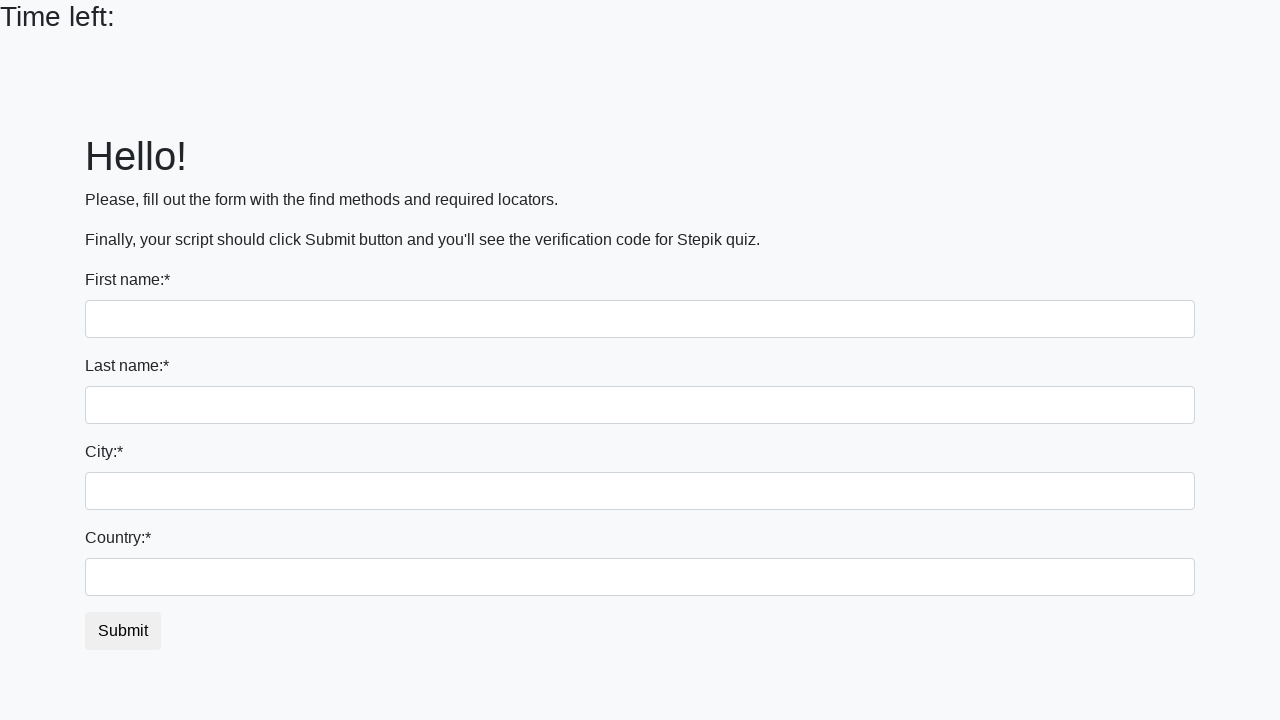

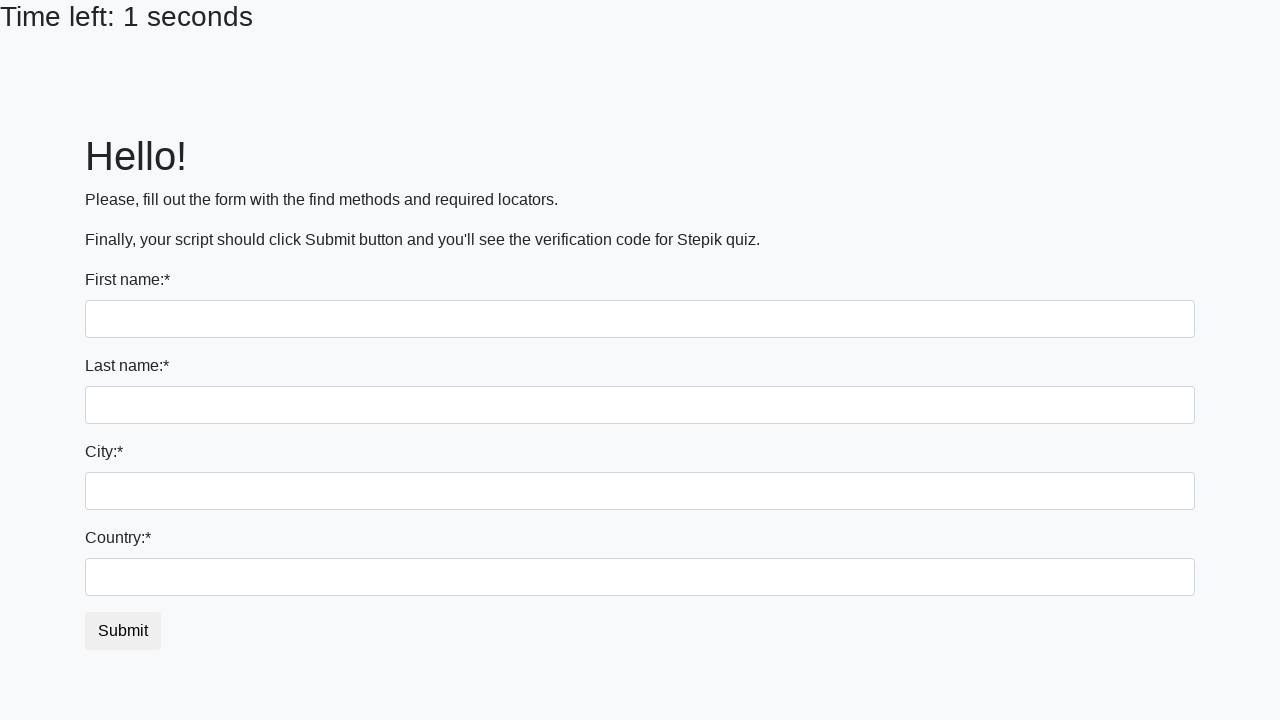